Navigates to Python.org homepage and verifies that event information is displayed in the events widget

Starting URL: https://python.org

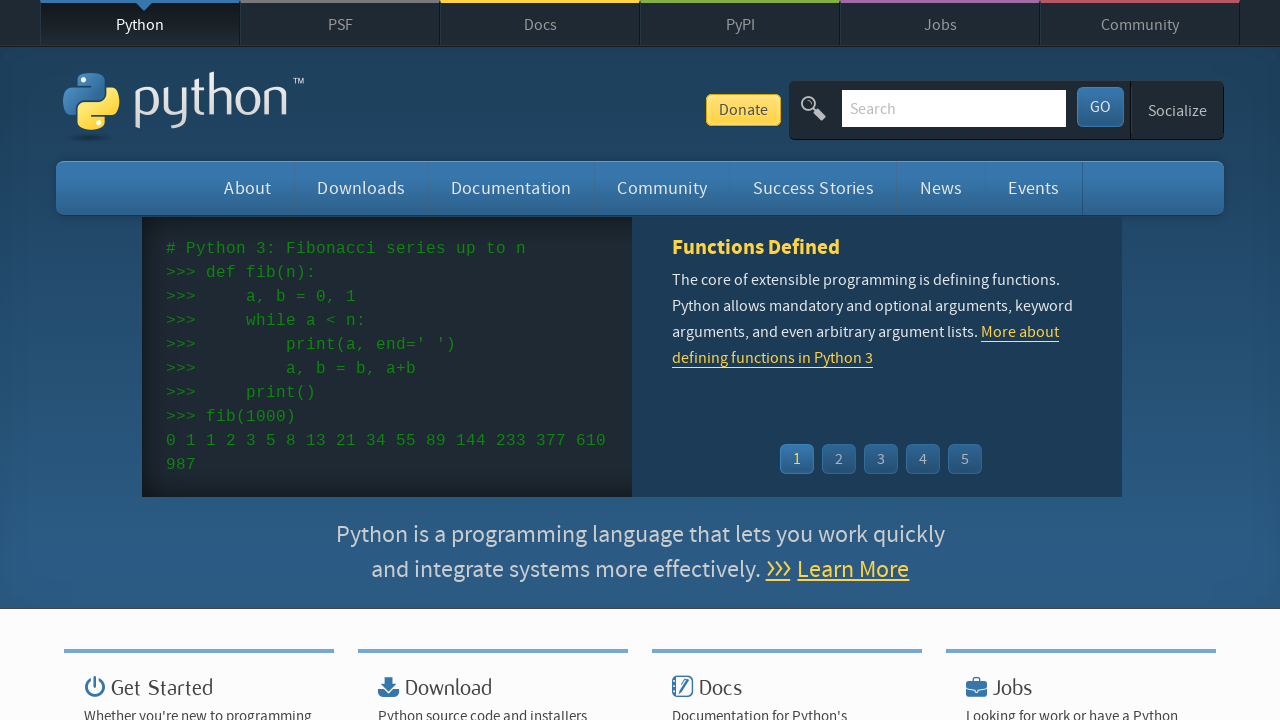

Navigated to Python.org homepage
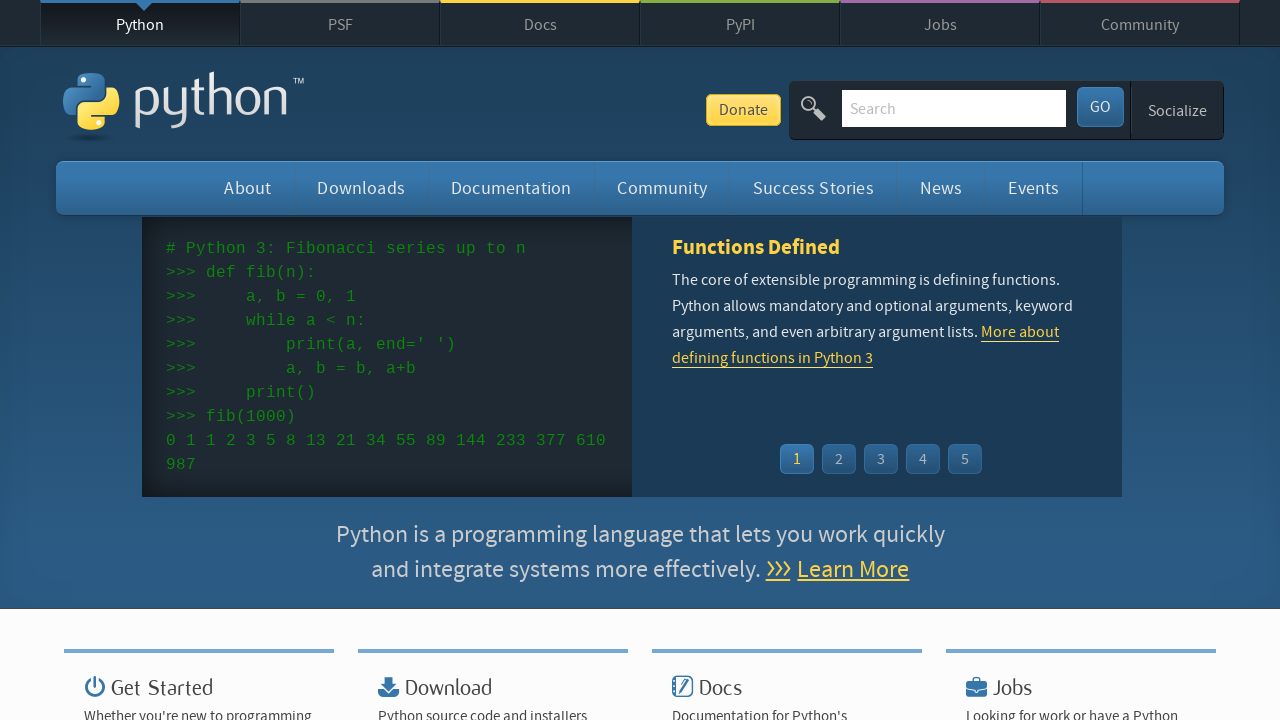

Events widget loaded
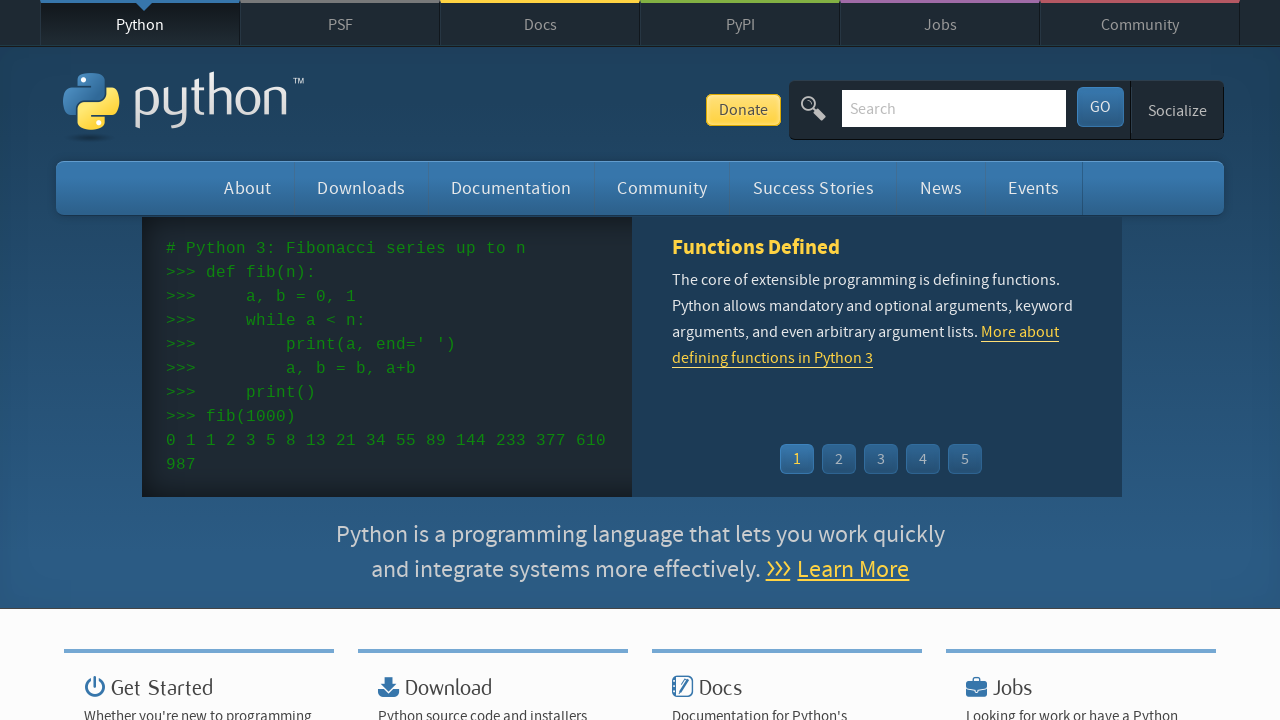

Event dates are present in the events widget
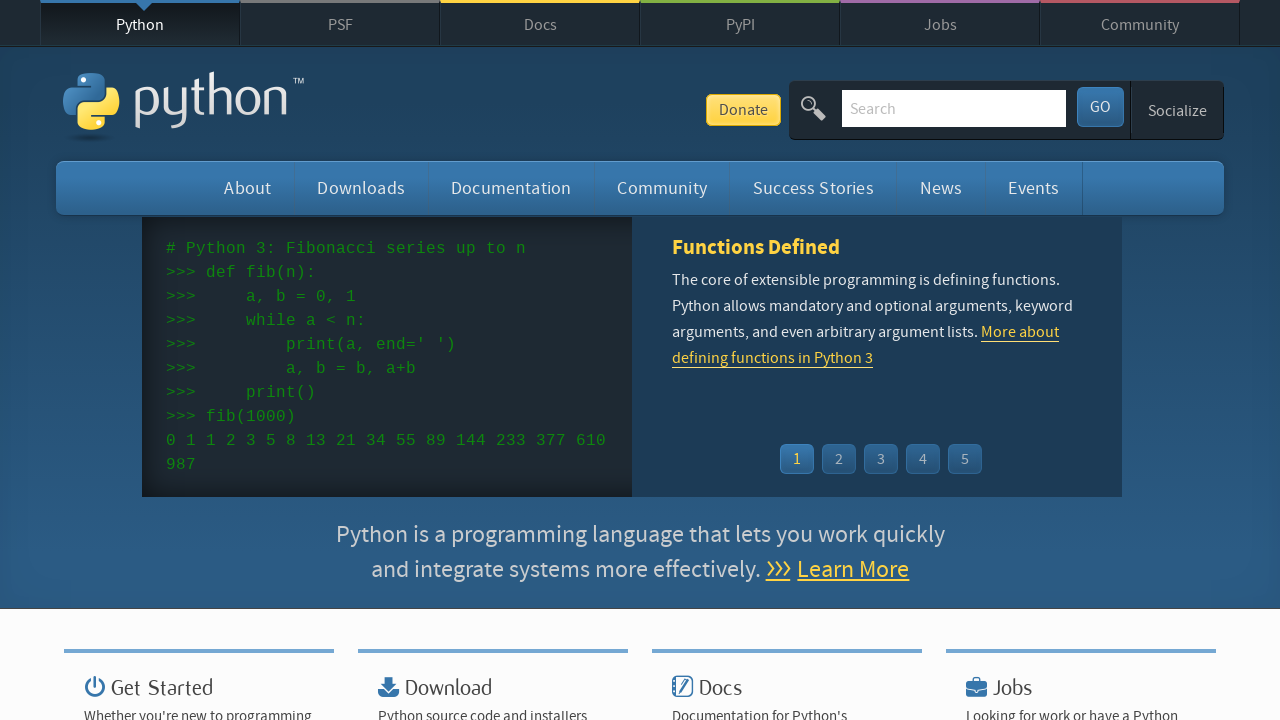

Event titles and links are present in the events widget
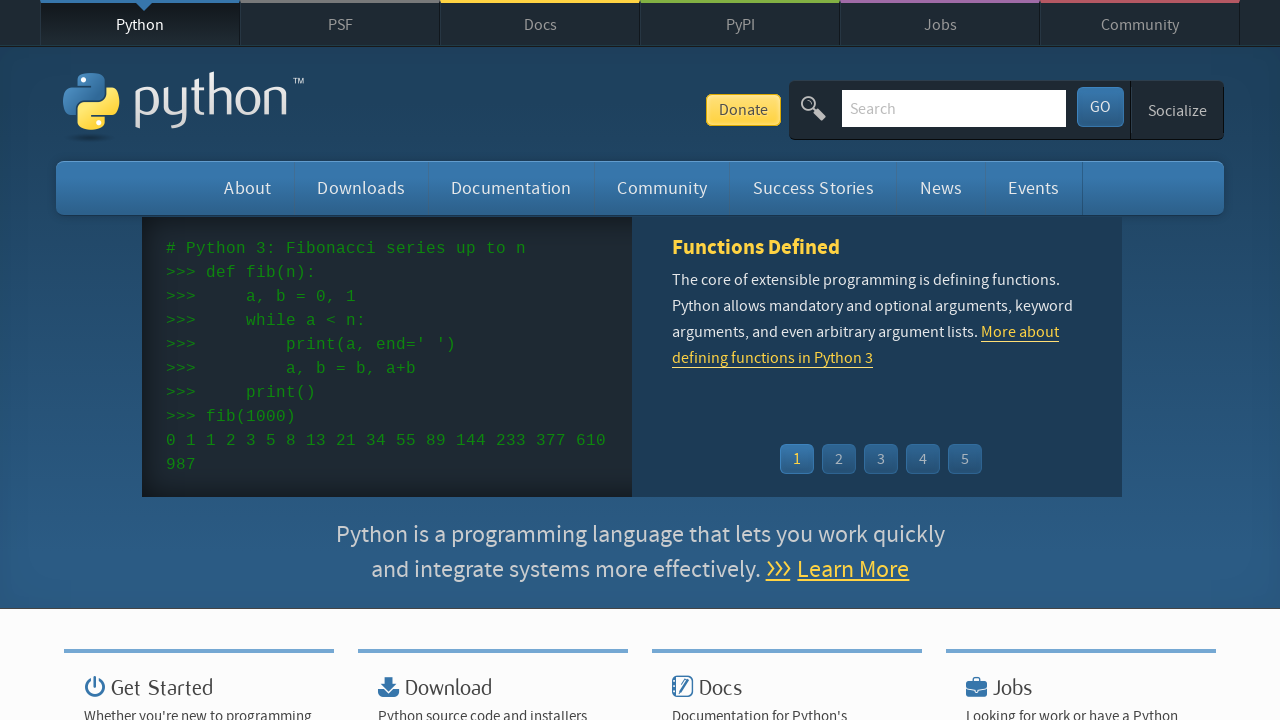

Verified page title contains 'Python'
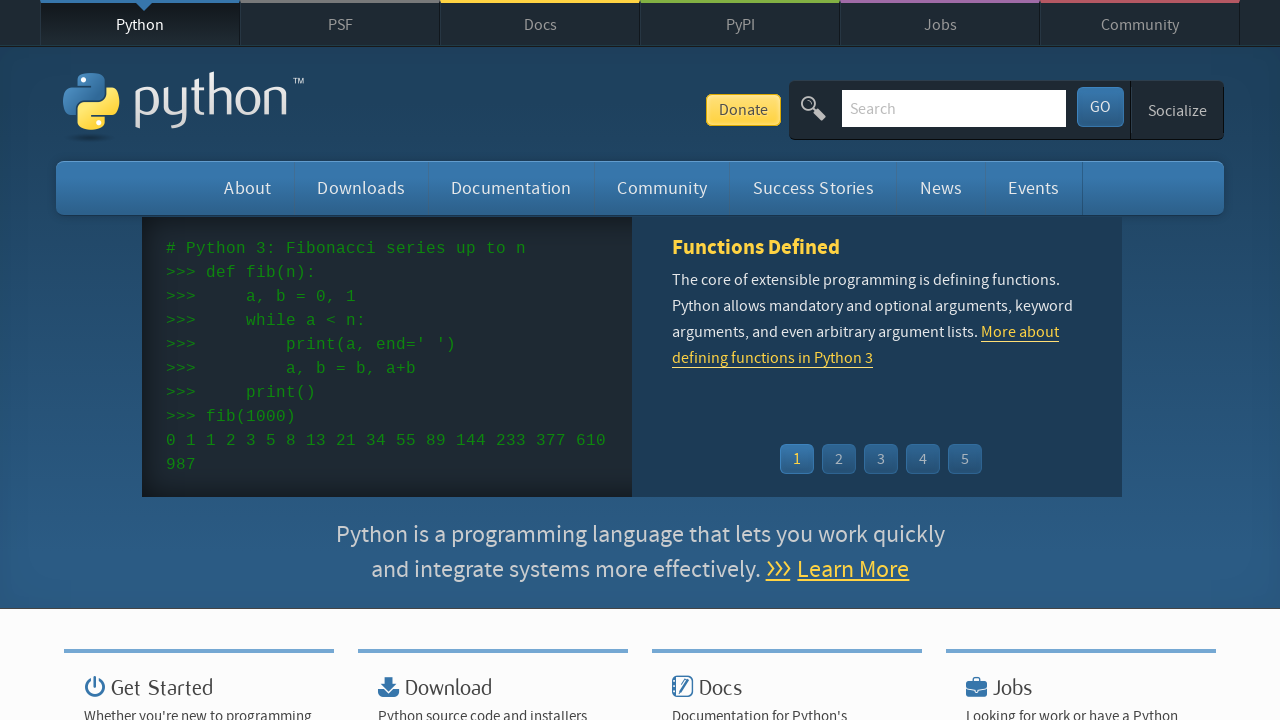

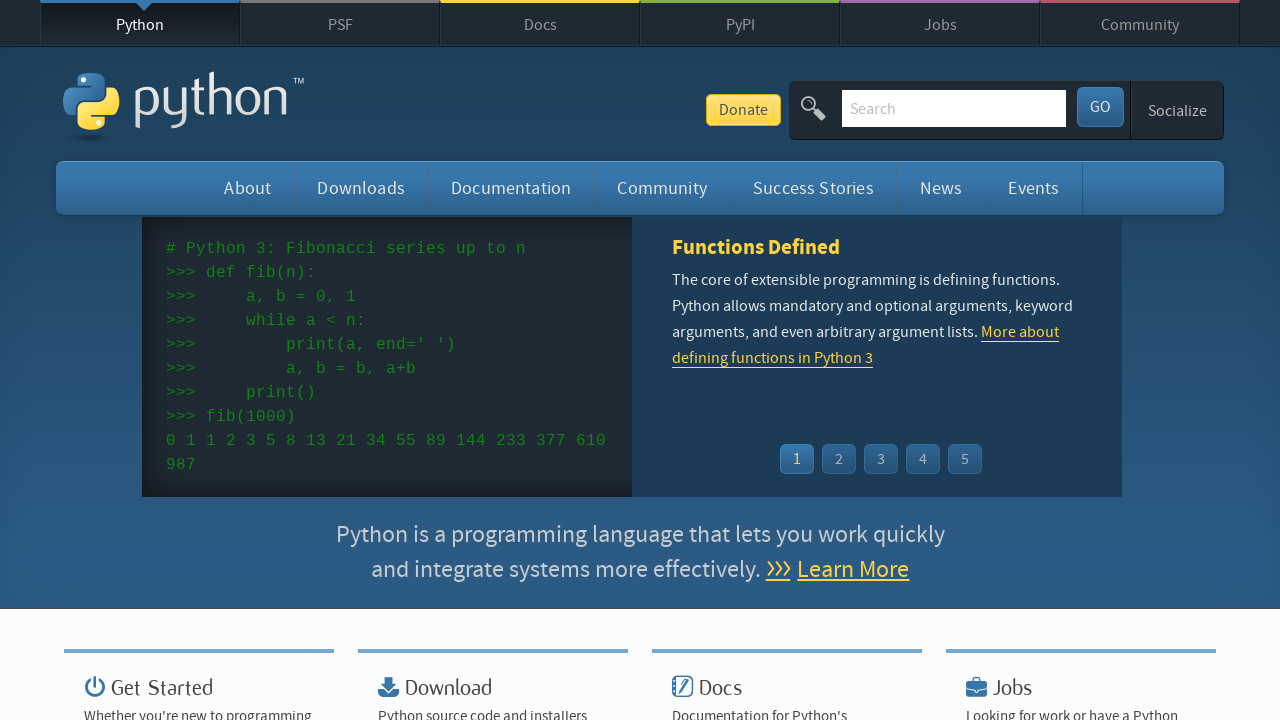